Tests prompt alert functionality by filling a name field and setting up a dialog handler for the alert

Starting URL: https://rahulshettyacademy.com/AutomationPractice/

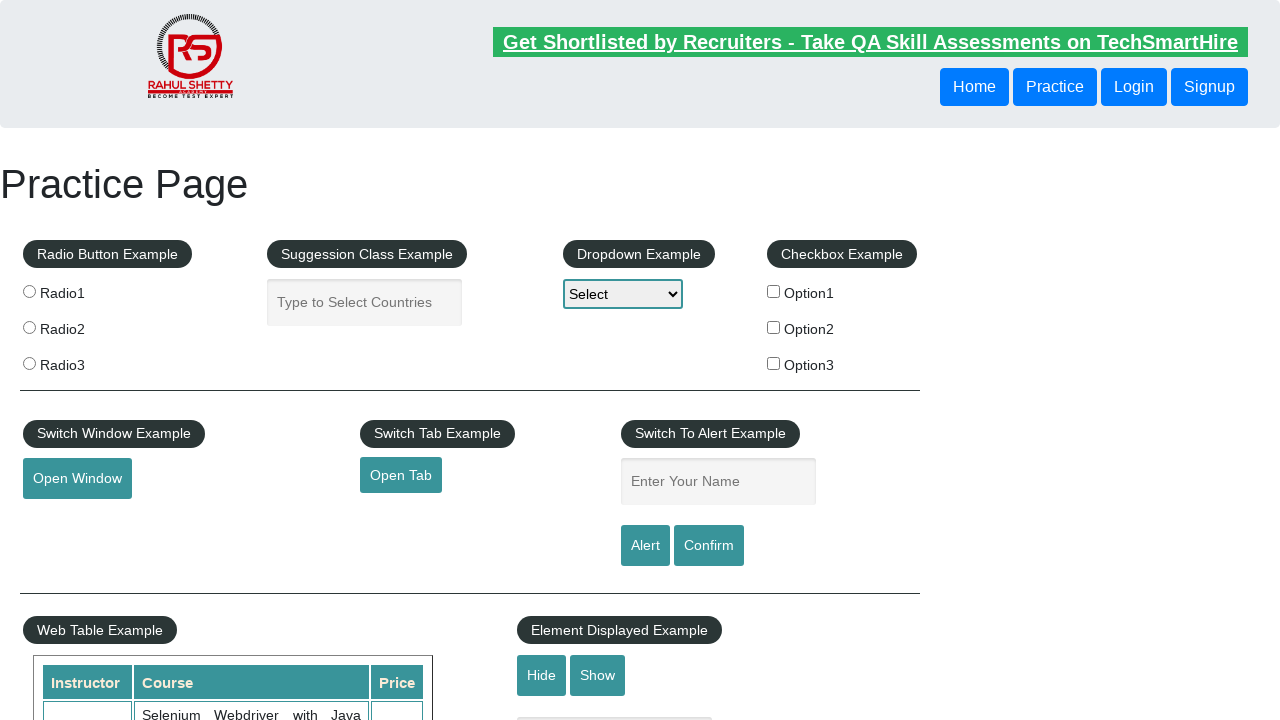

Set up dialog handler to accept alerts
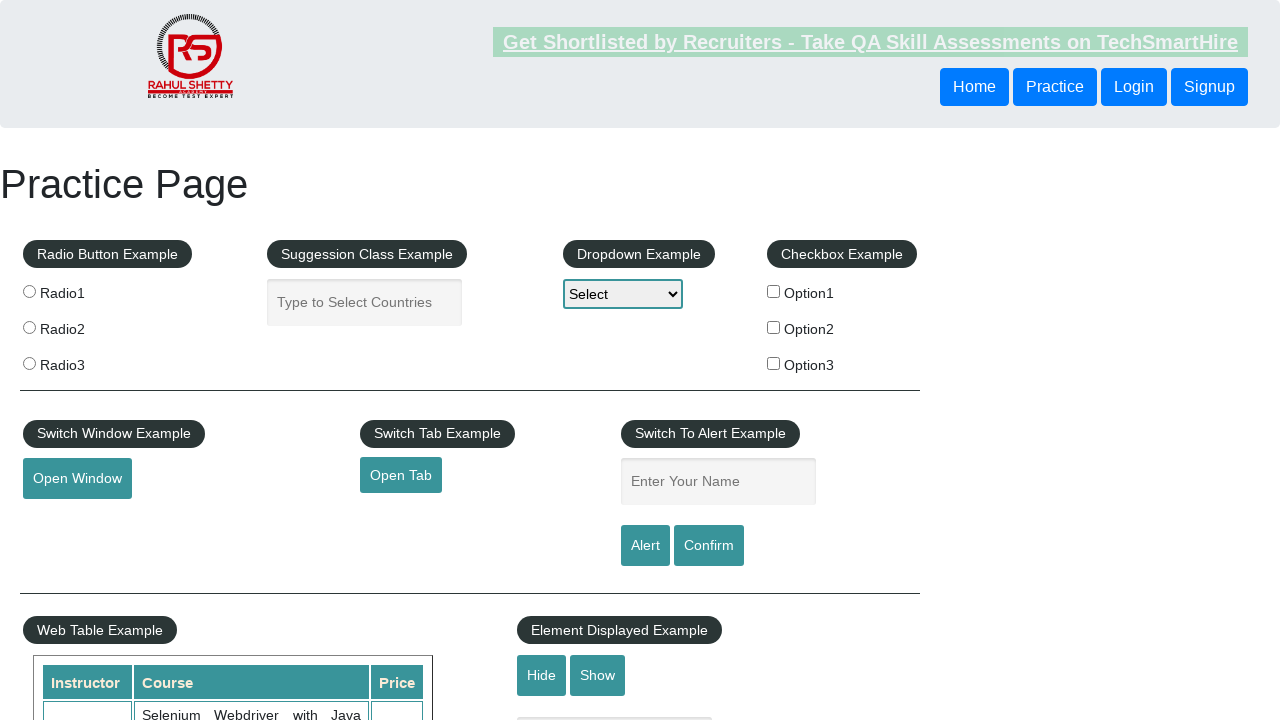

Filled name field with 'lavanya' on #name
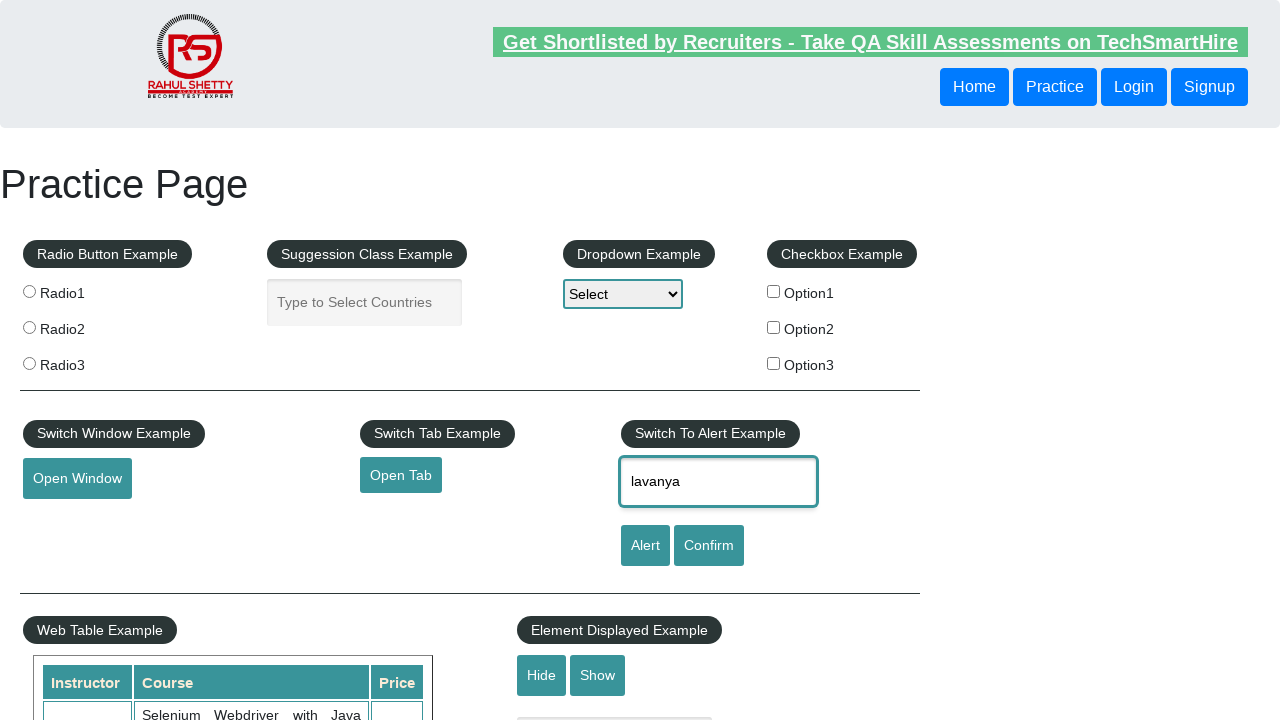

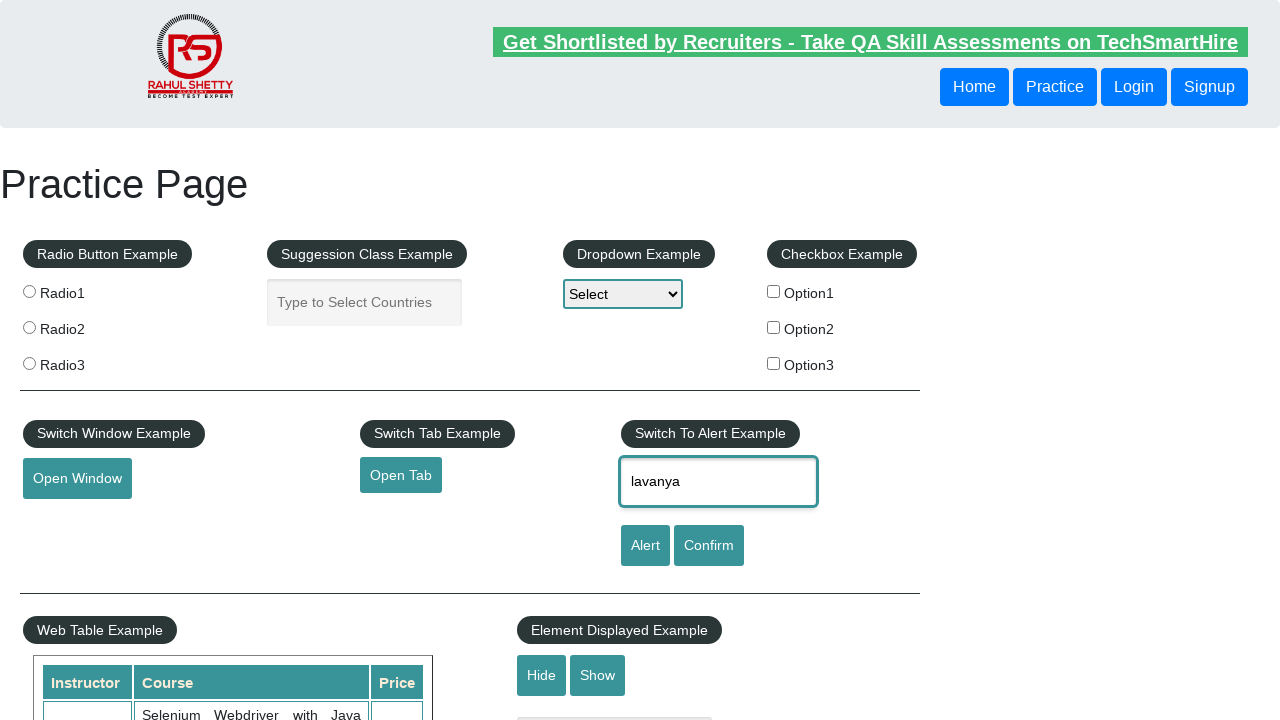